Tests infinite scroll functionality on Pikabu by scrolling through the feed multiple times, moving to the last article element to trigger content loading.

Starting URL: https://pikabu.ru/

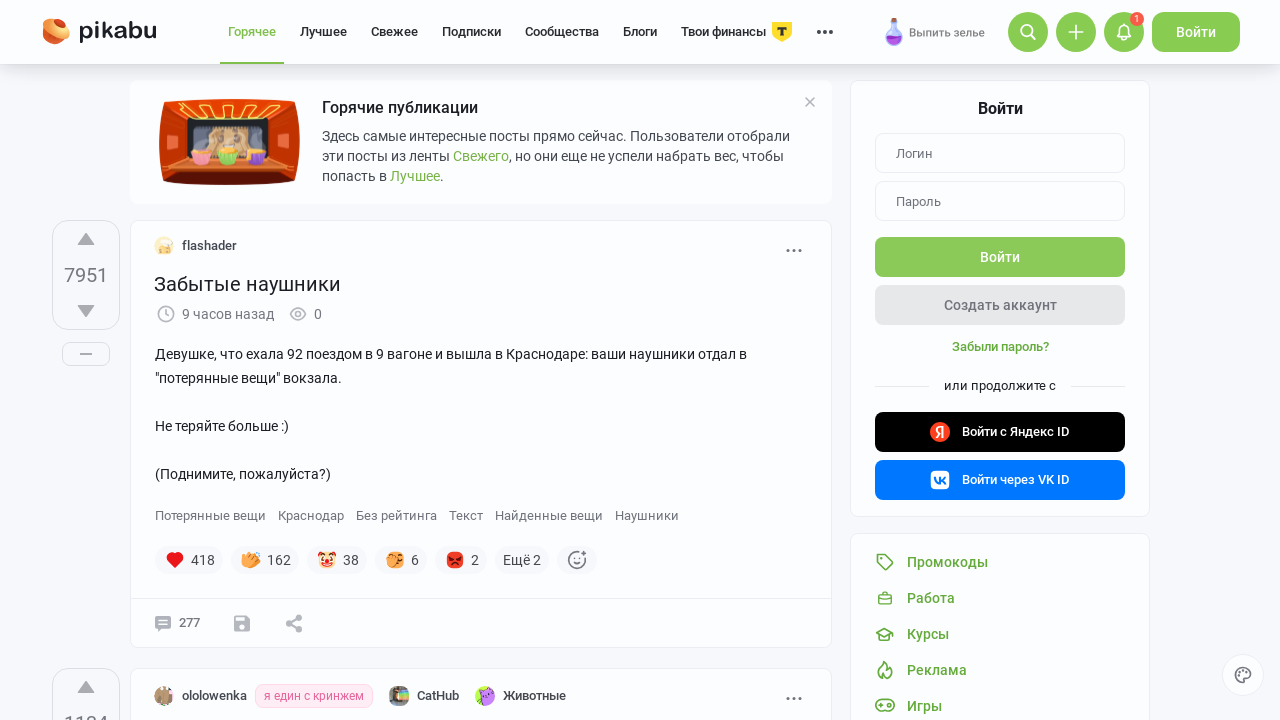

Waited for articles to load on feed
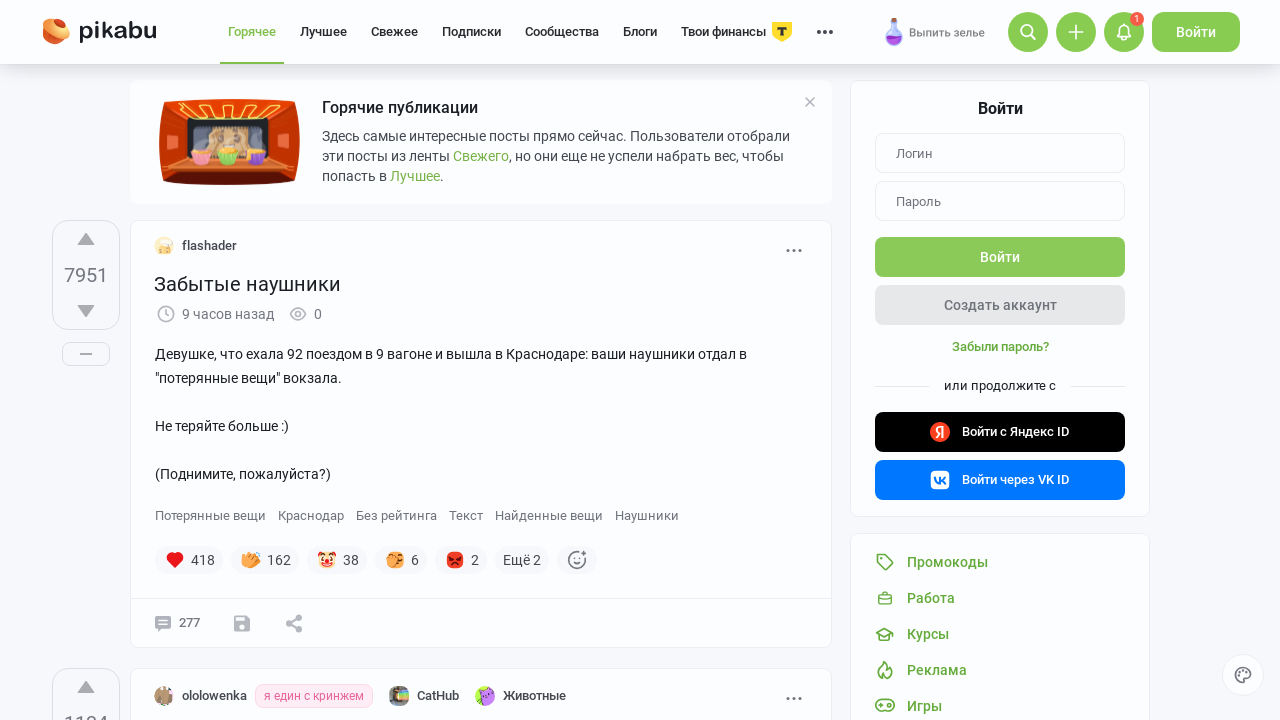

Located all article elements
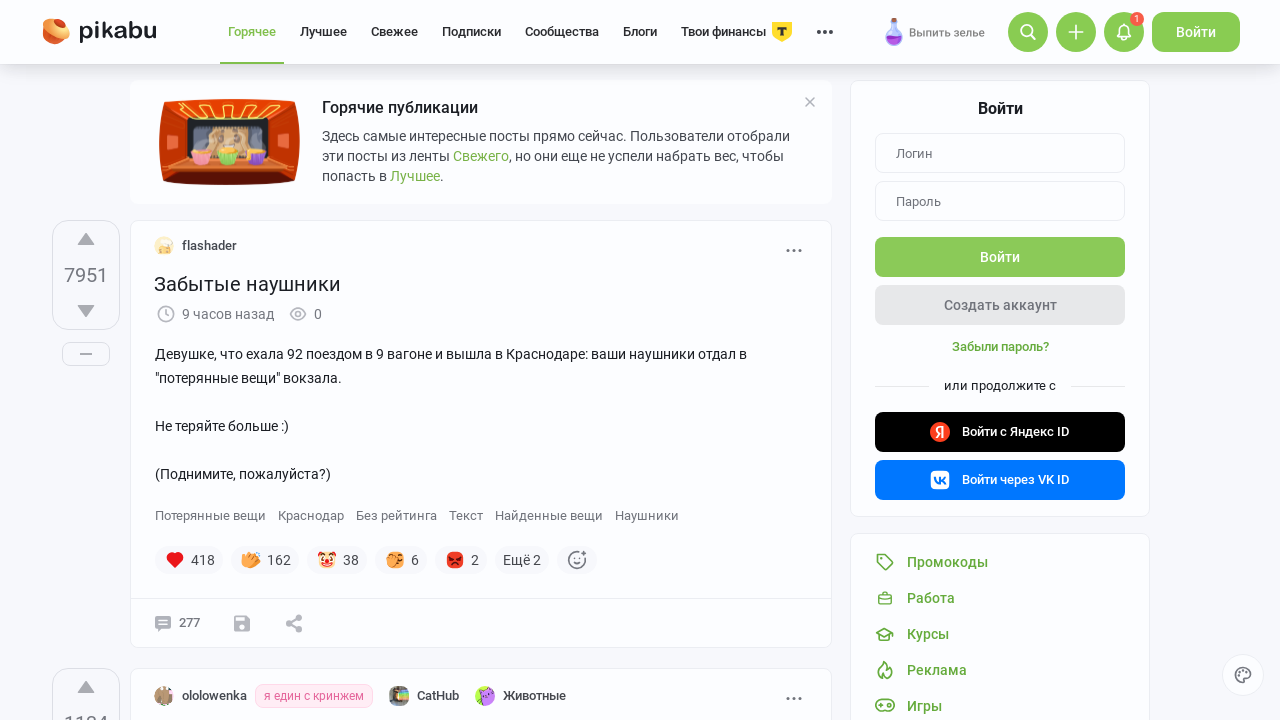

Counted 12 articles on current view
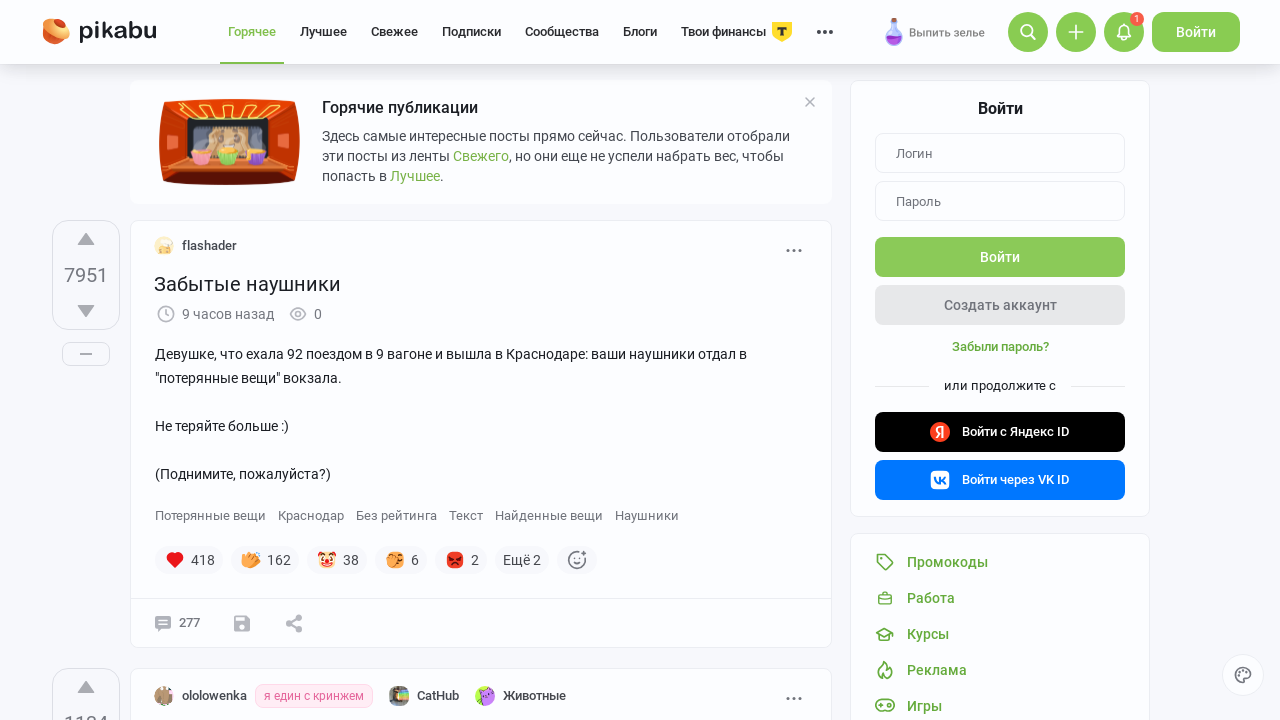

Scrolled to last article (index 11) to trigger infinite scroll
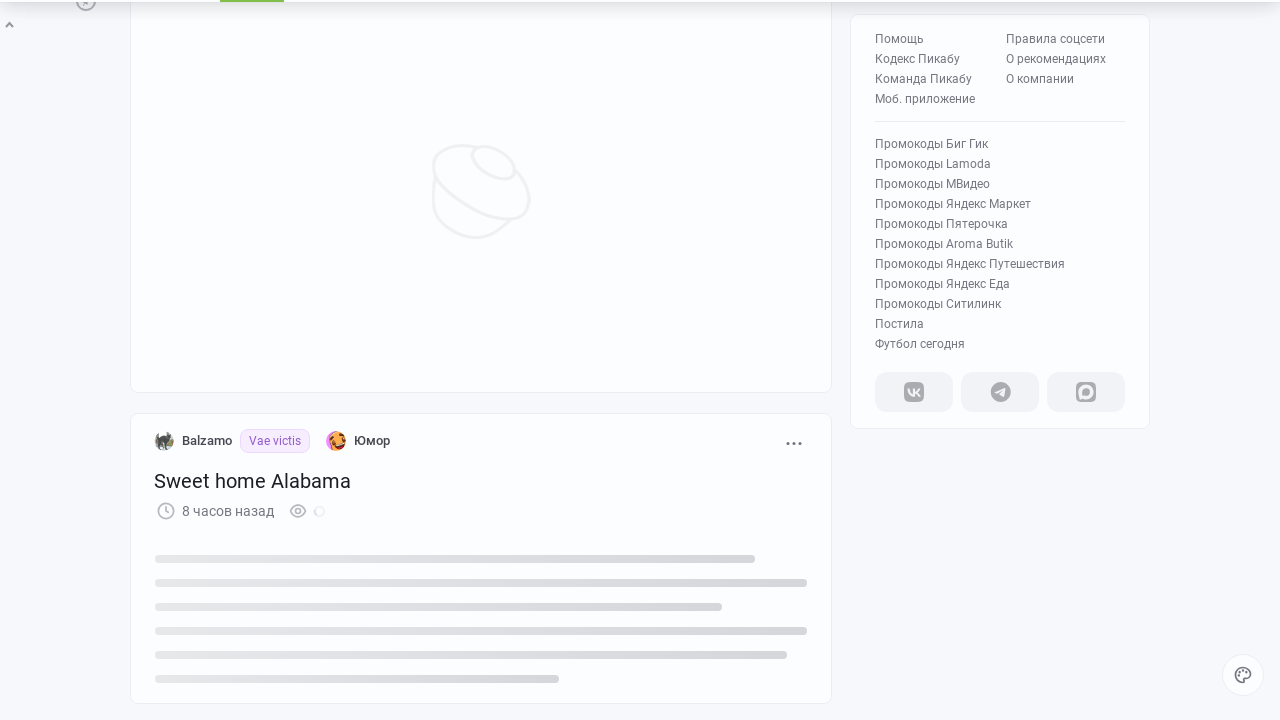

Waited 3 seconds for new content to load
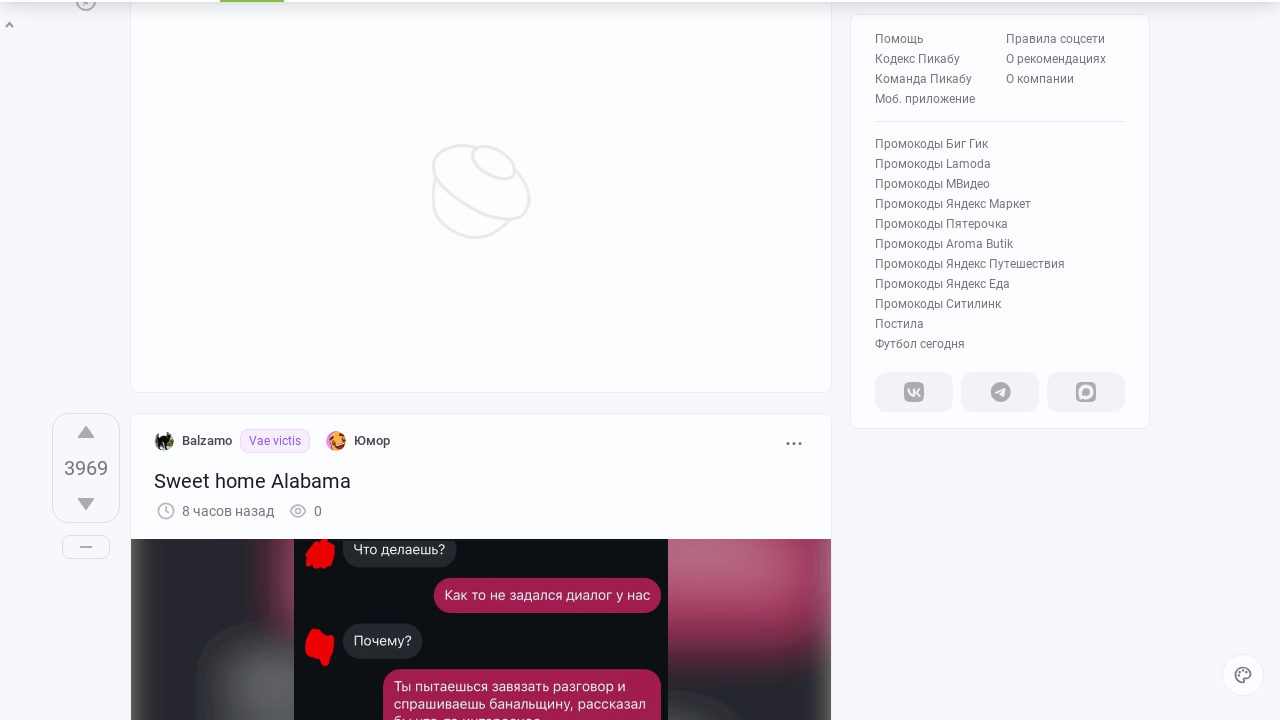

Waited for articles to load on feed
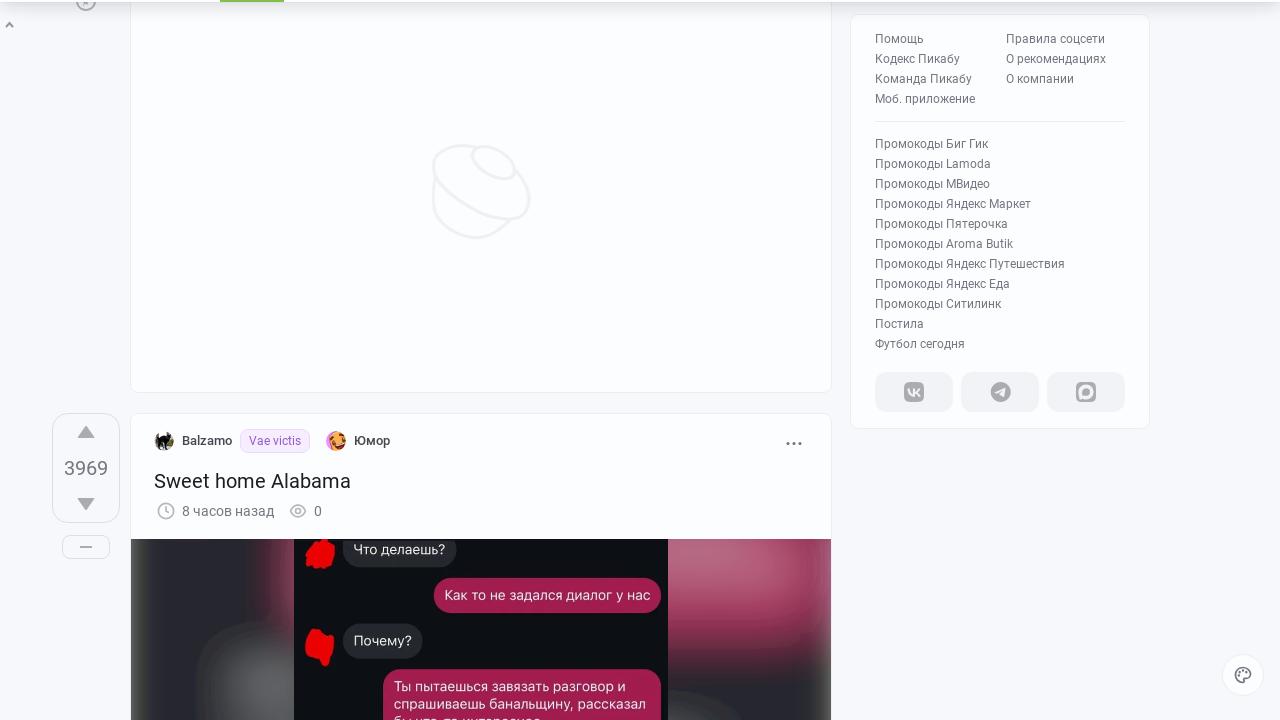

Located all article elements
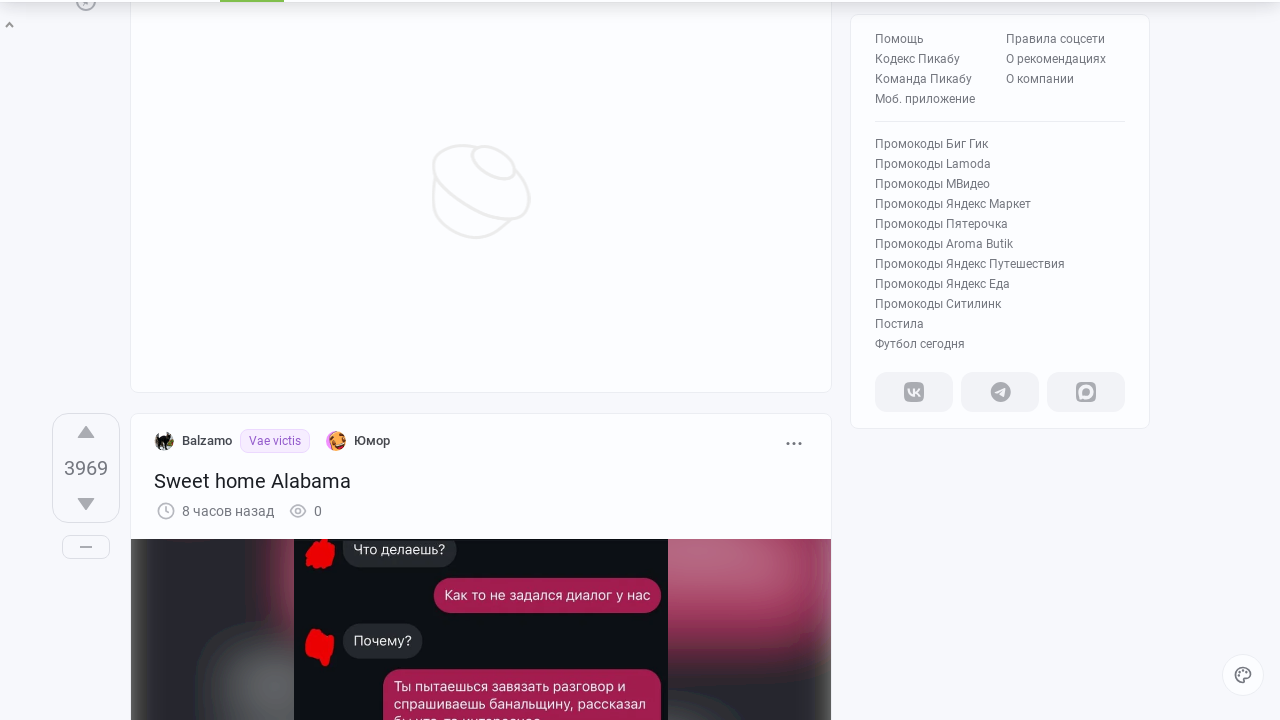

Counted 32 articles on current view
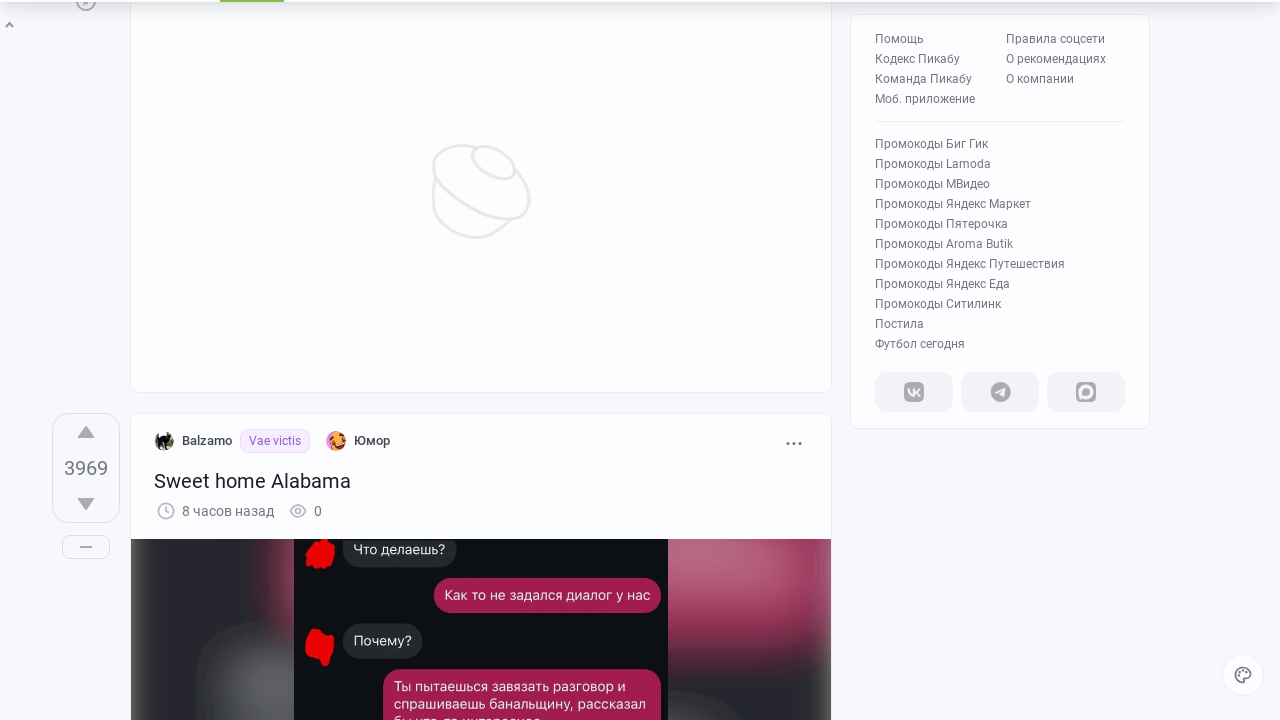

Scrolled to last article (index 31) to trigger infinite scroll
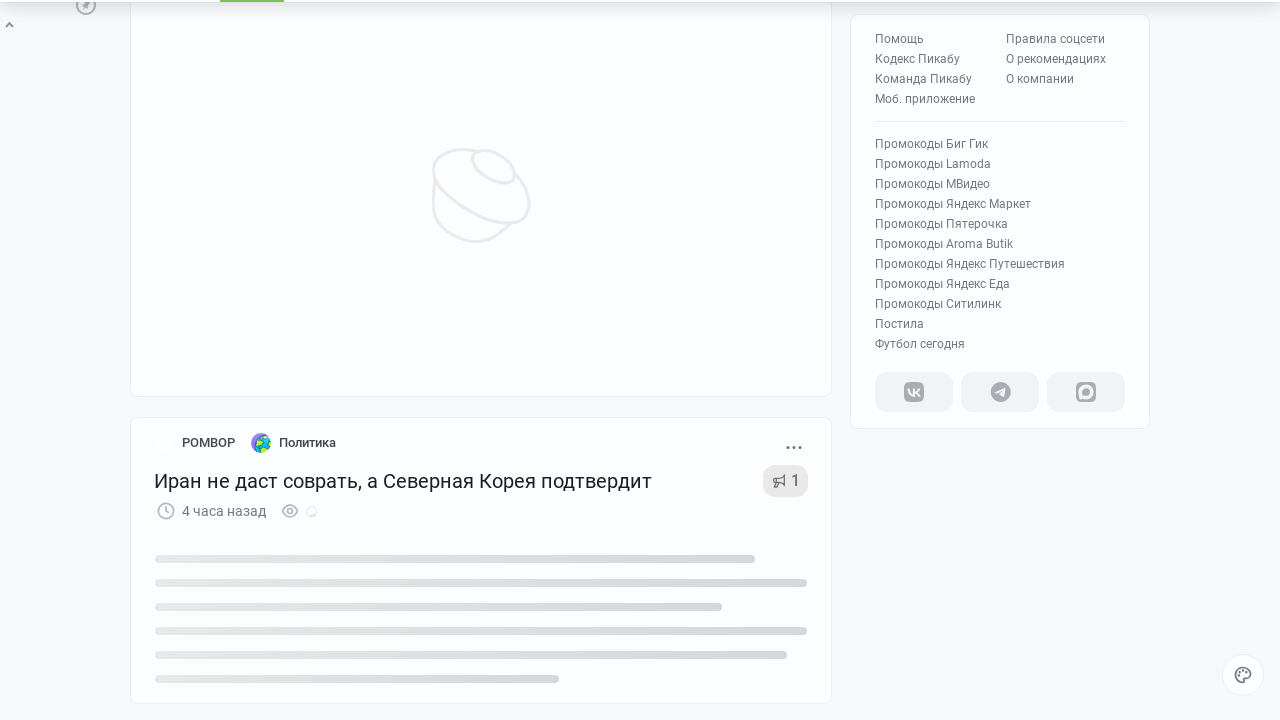

Waited 3 seconds for new content to load
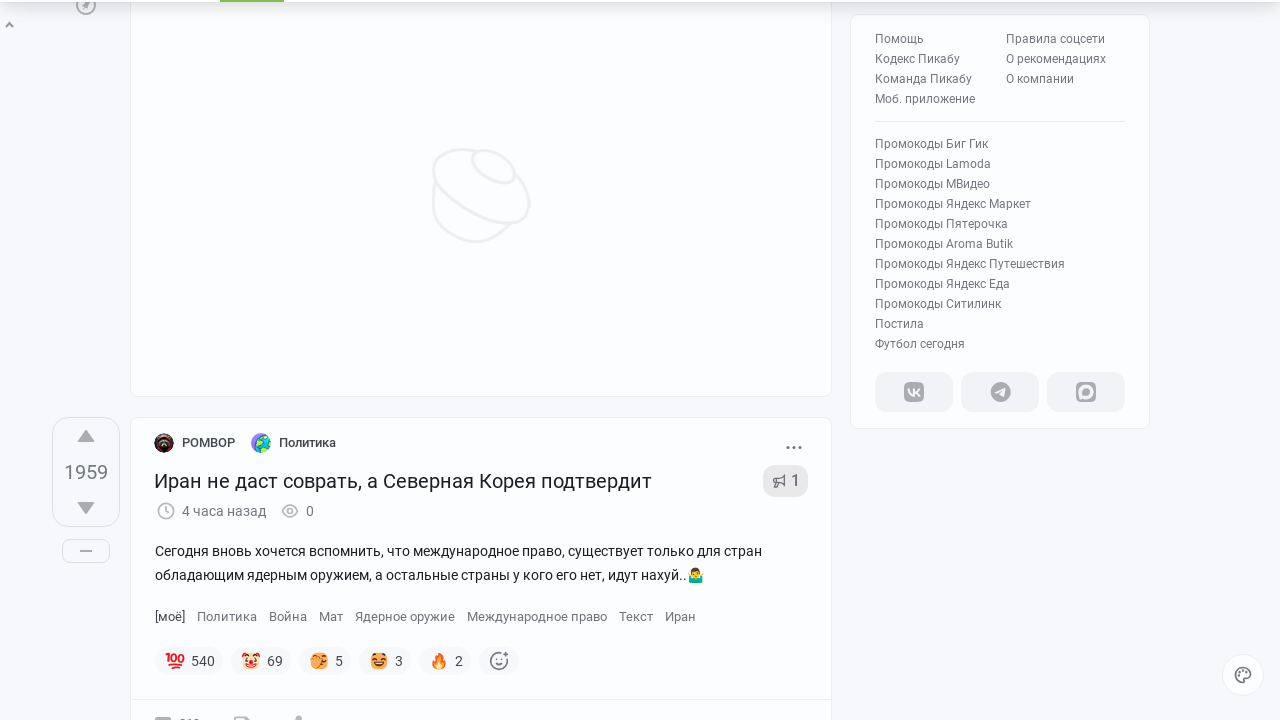

Waited for articles to load on feed
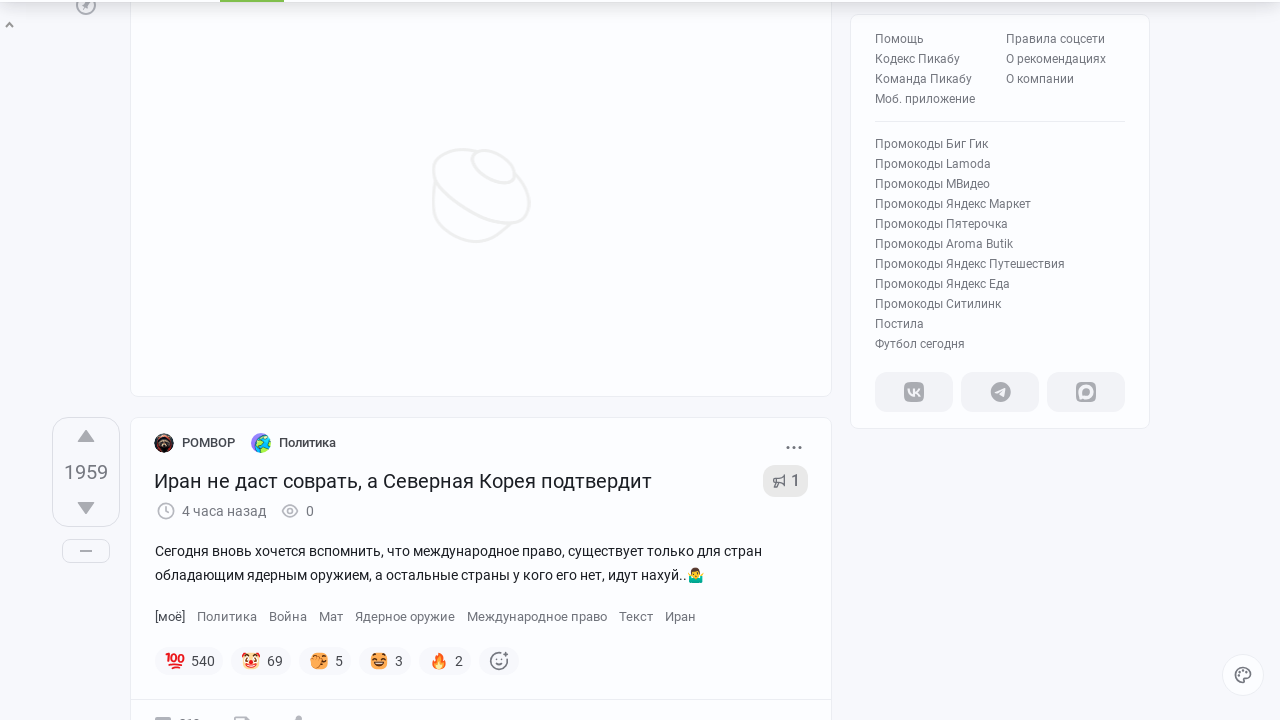

Located all article elements
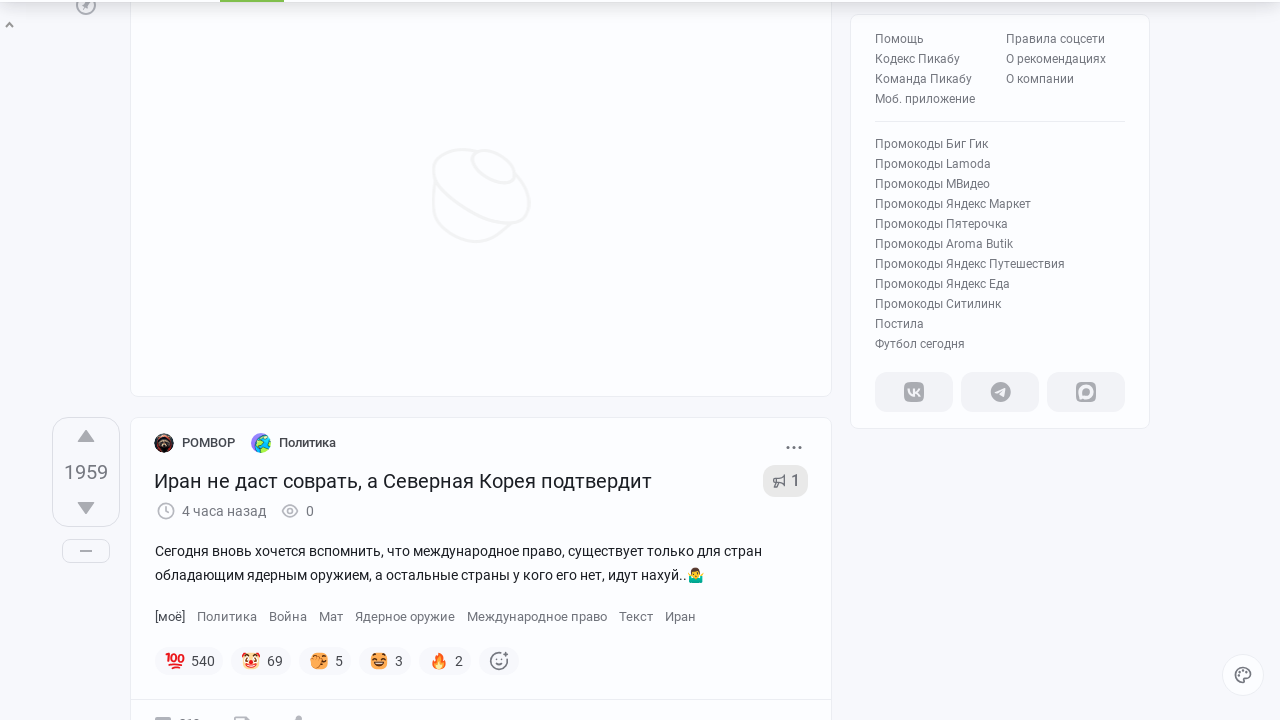

Counted 41 articles on current view
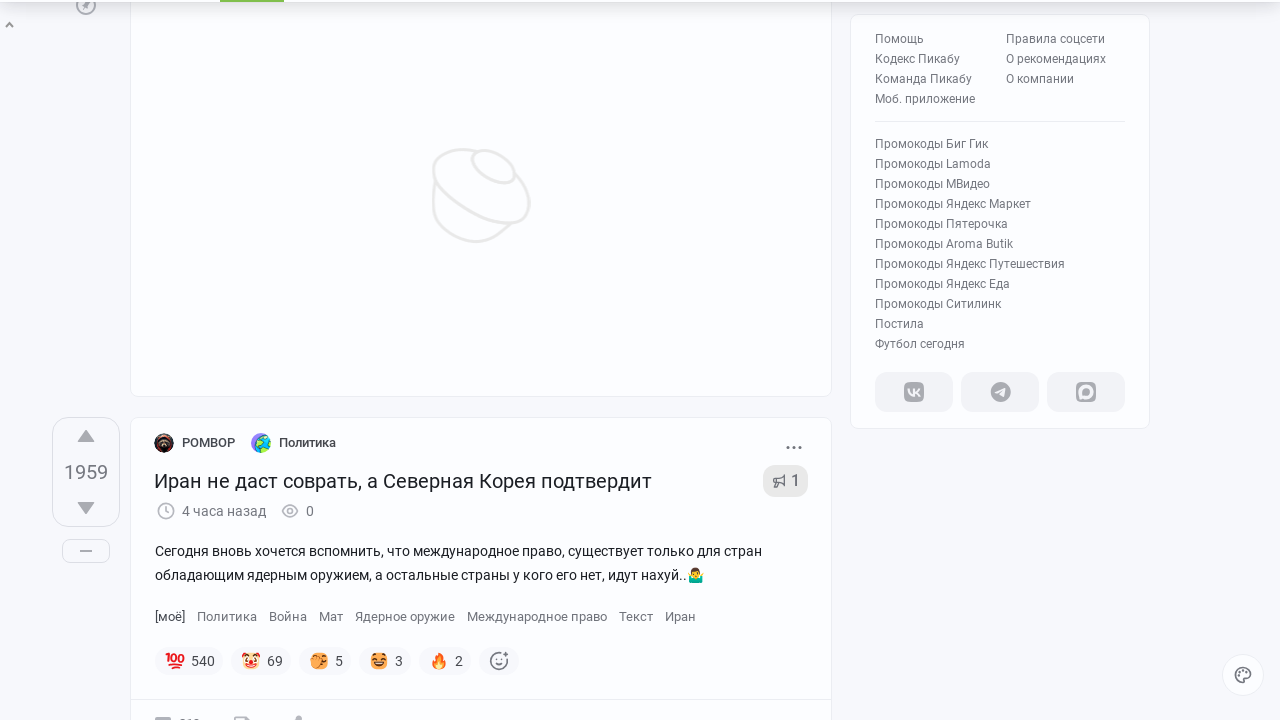

Scrolled to last article (index 40) to trigger infinite scroll
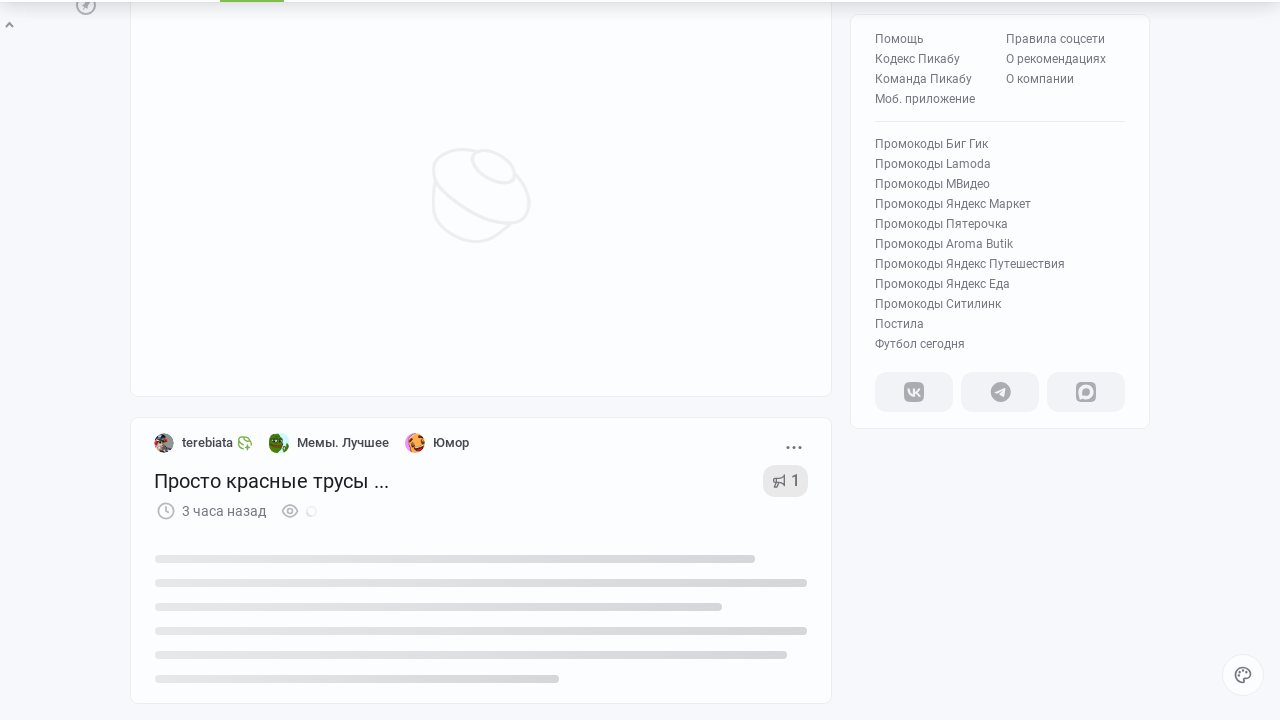

Waited 3 seconds for new content to load
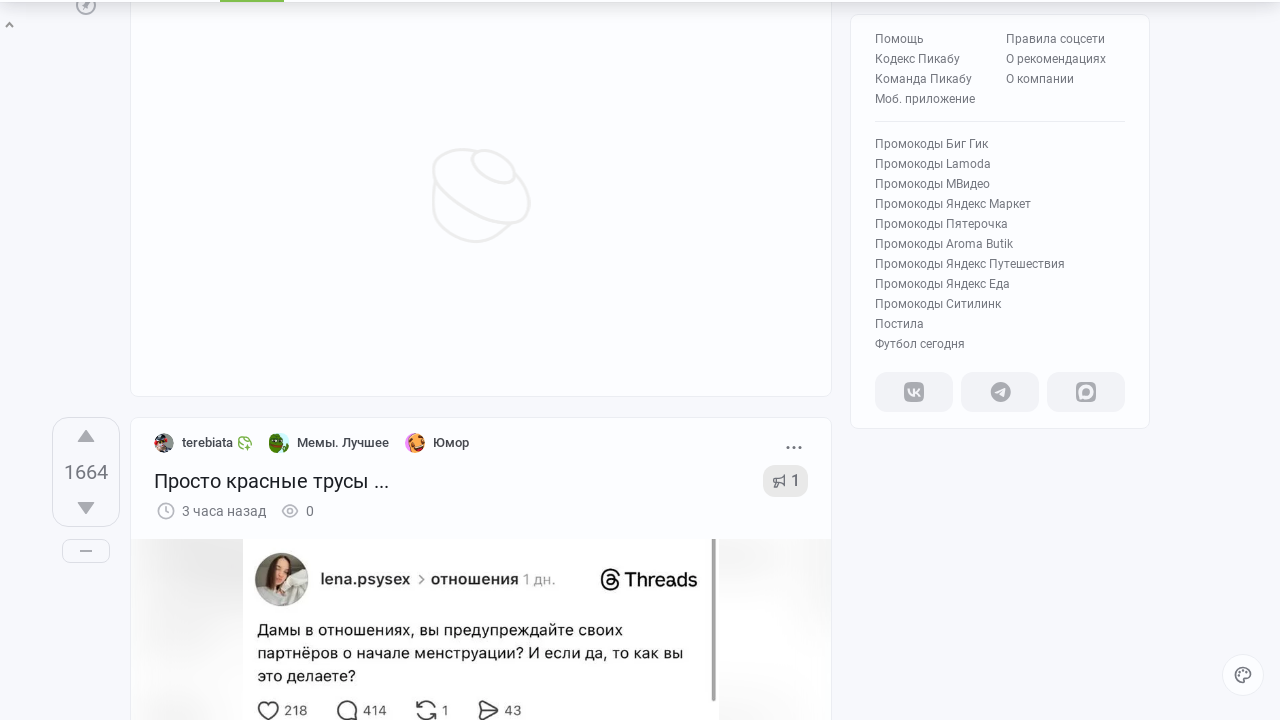

Waited for articles to load on feed
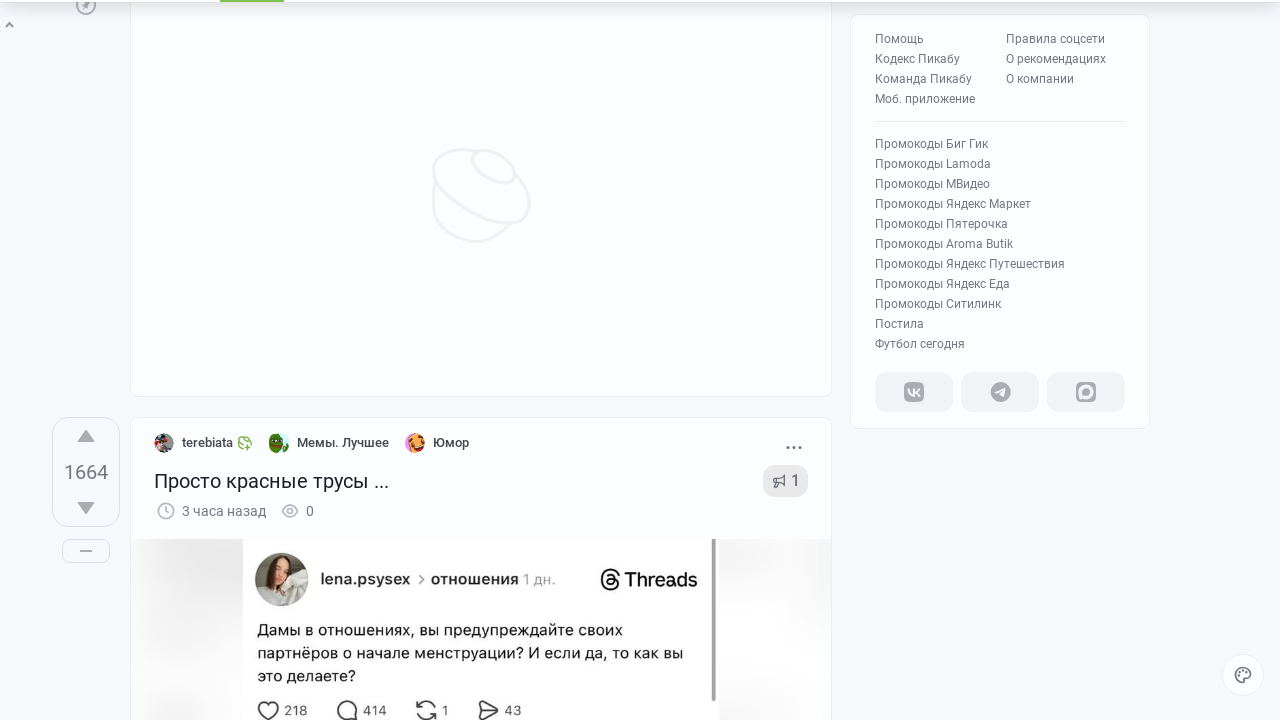

Located all article elements
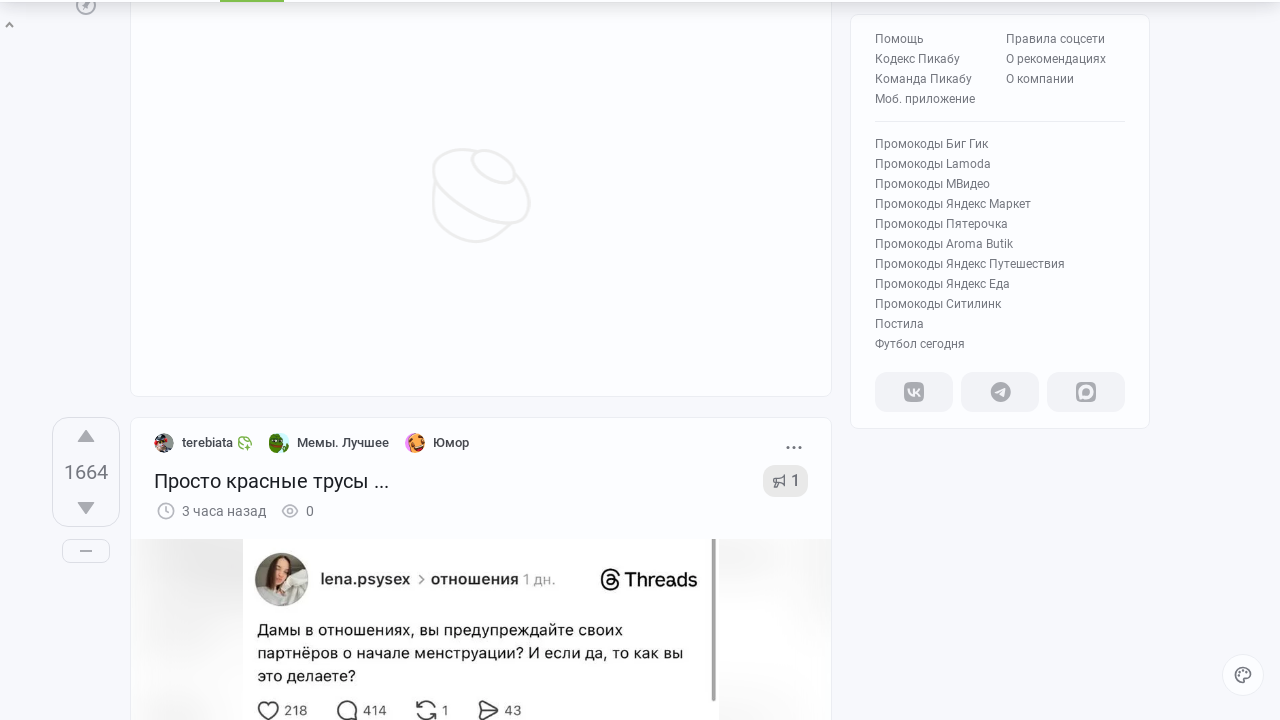

Counted 50 articles on current view
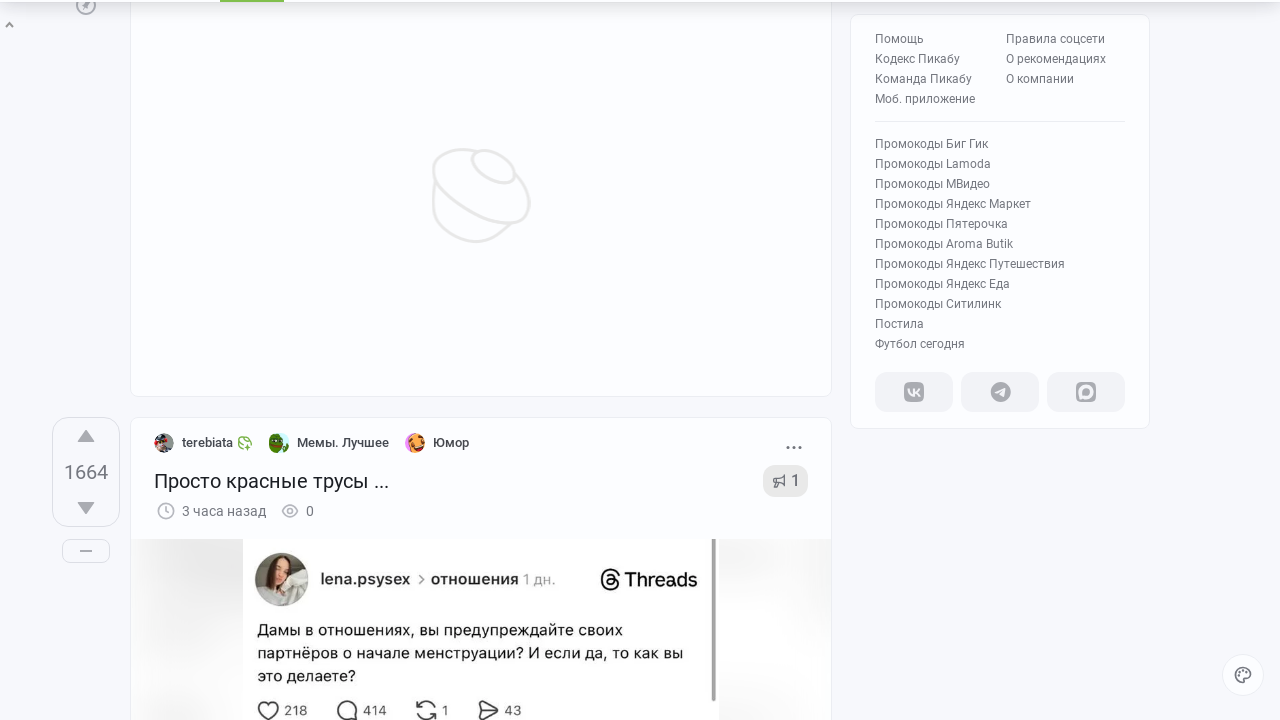

Scrolled to last article (index 49) to trigger infinite scroll
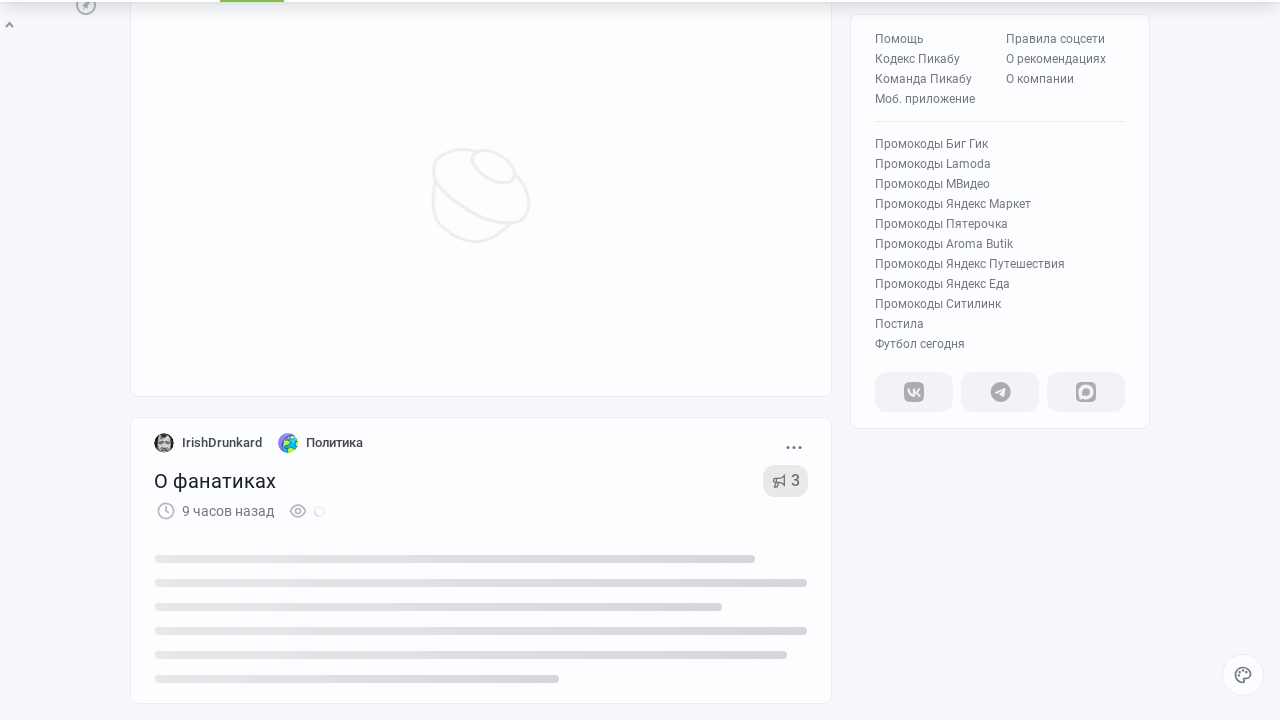

Waited 3 seconds for new content to load
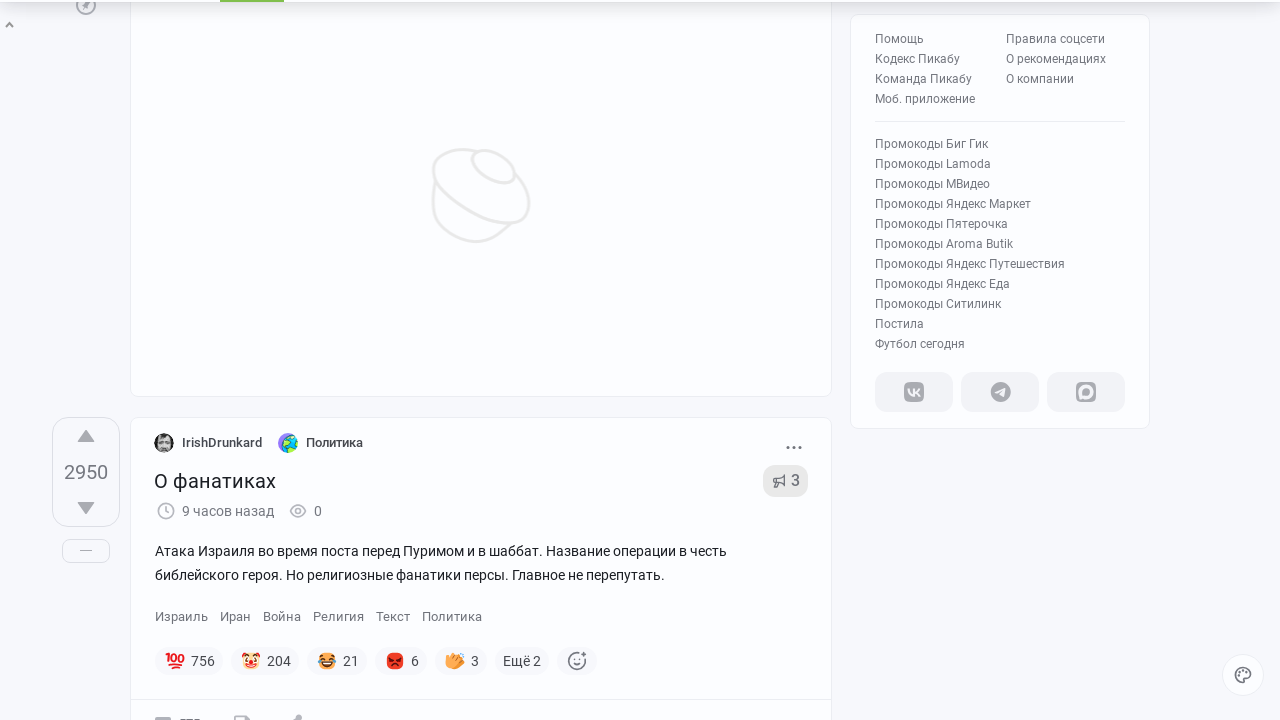

Waited for articles to load on feed
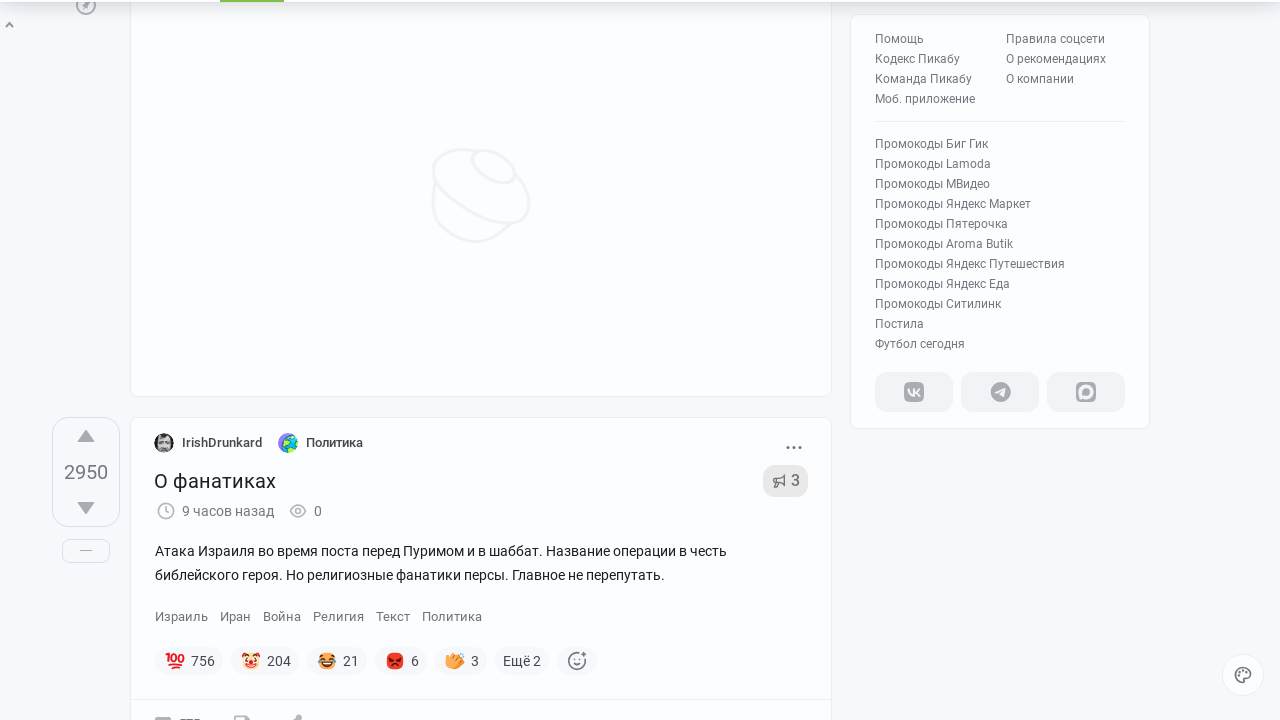

Located all article elements
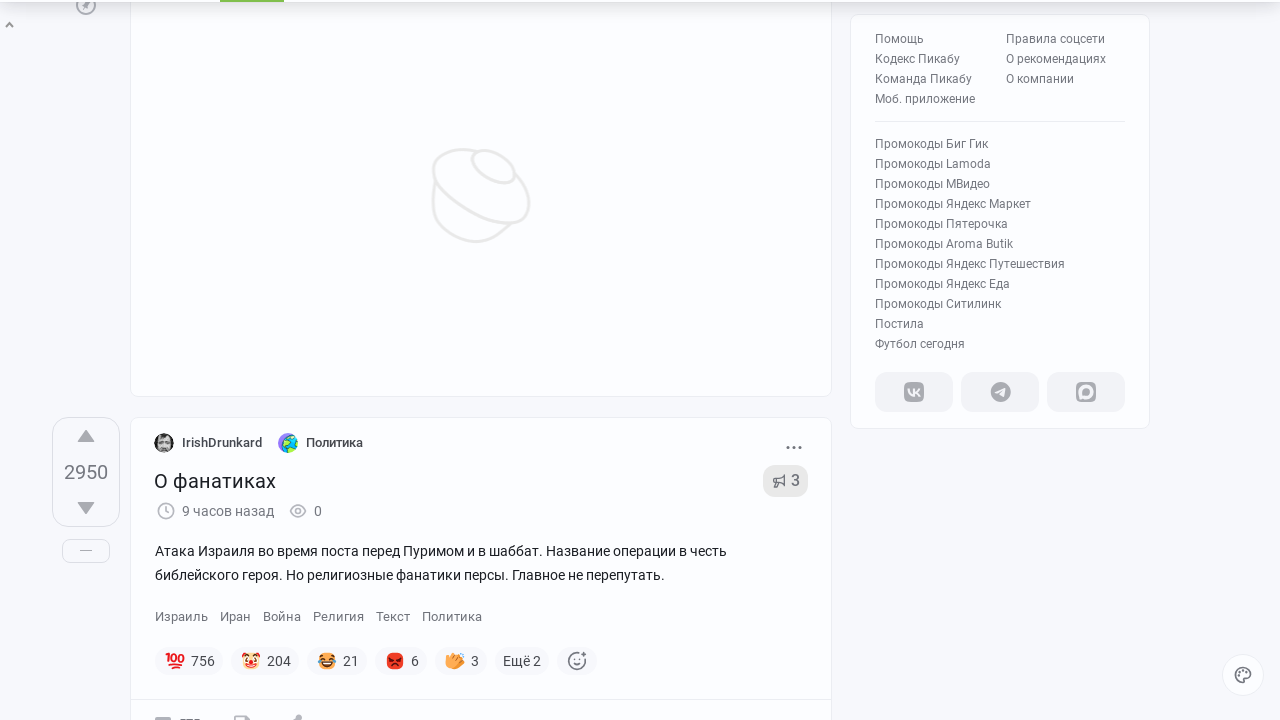

Counted 59 articles on current view
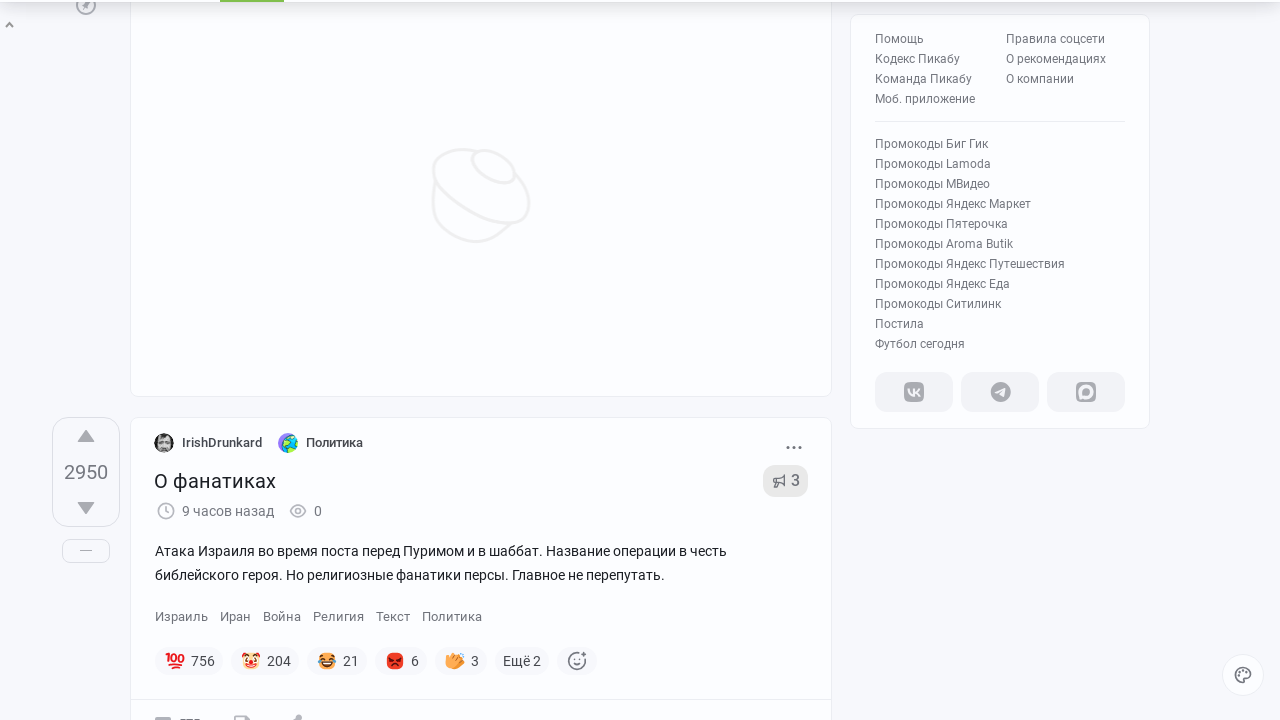

Scrolled to last article (index 58) to trigger infinite scroll
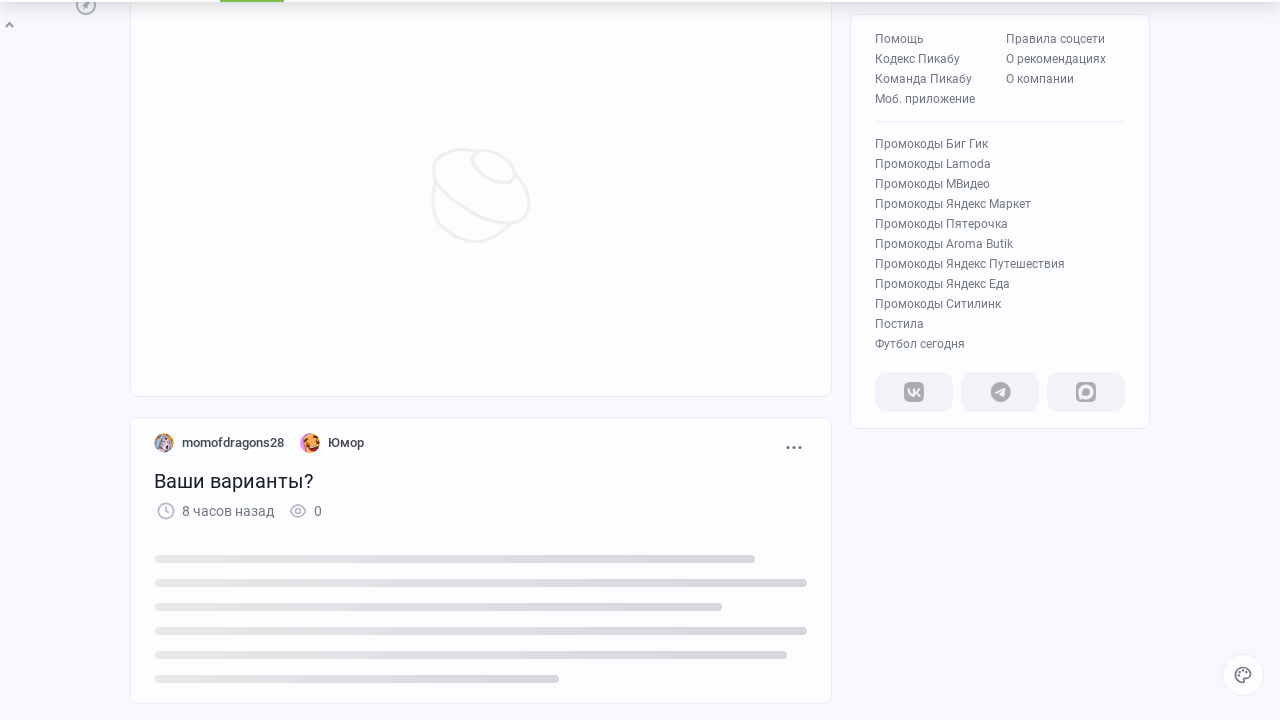

Waited 3 seconds for new content to load
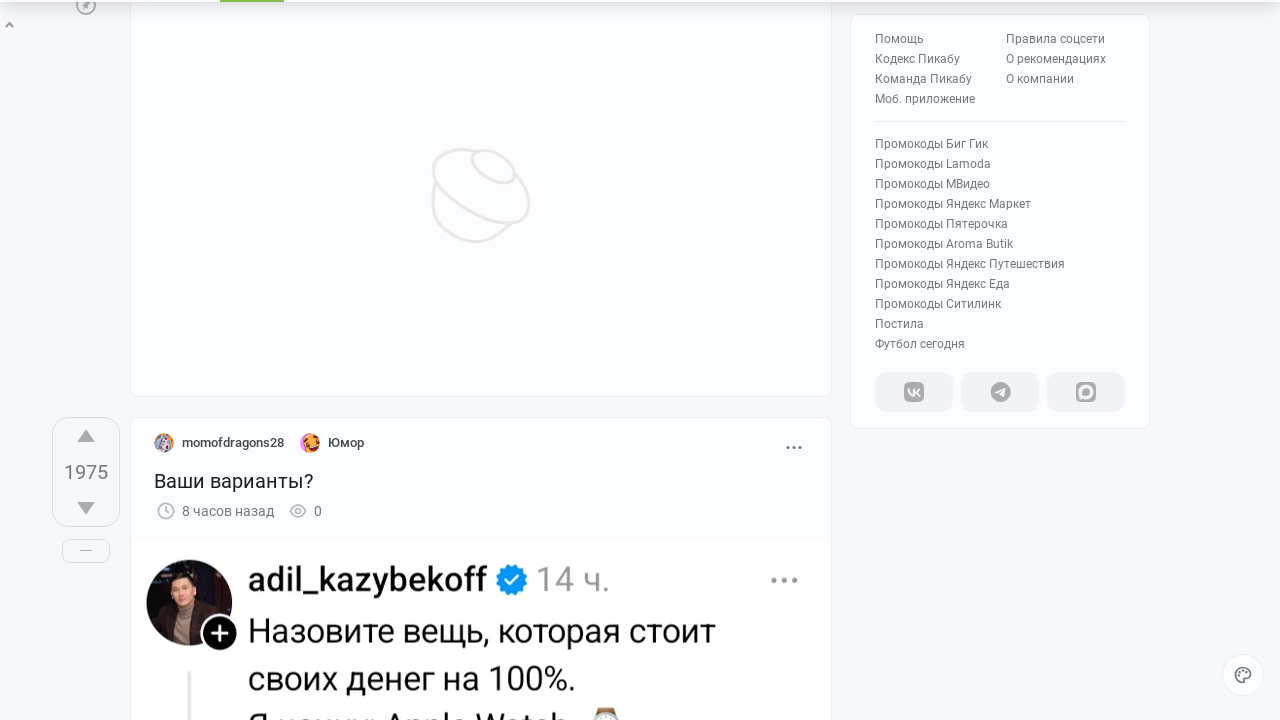

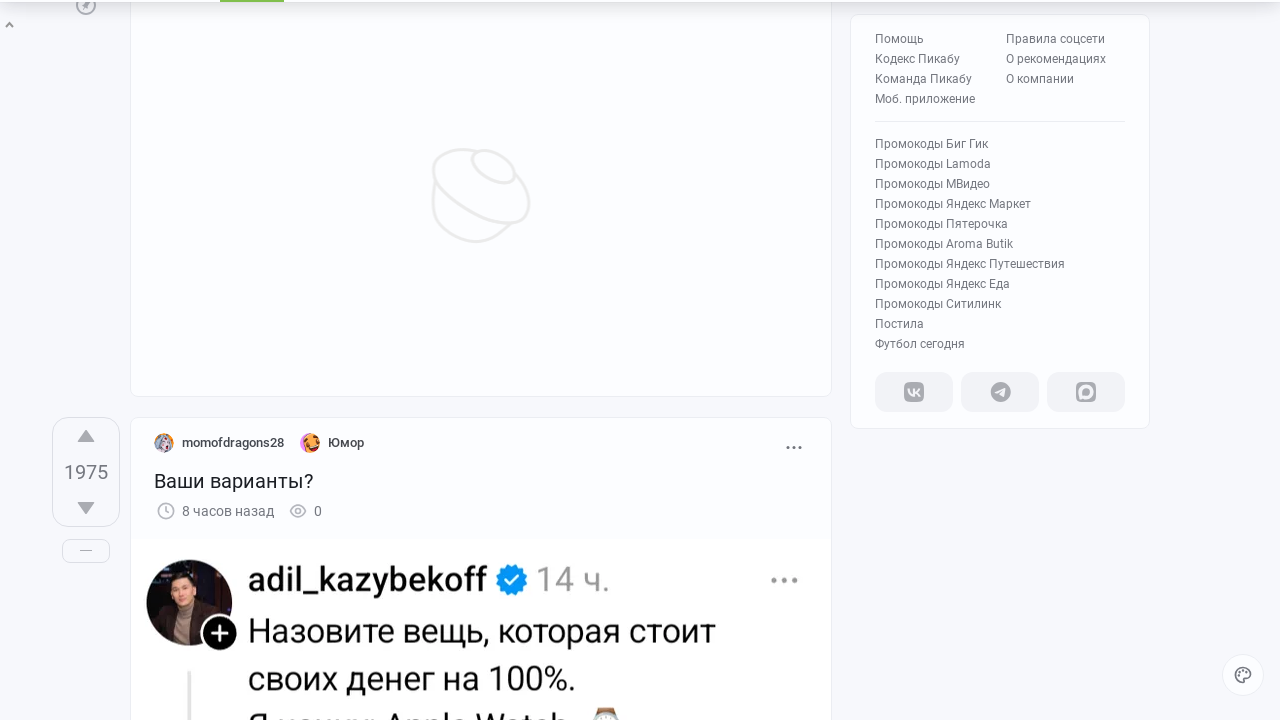